Navigates to W3Schools CSS table tutorial page and verifies the presence of a customers table containing country data like Sweden, UK, and Italy.

Starting URL: https://www.w3schools.com/css/css_table.asp

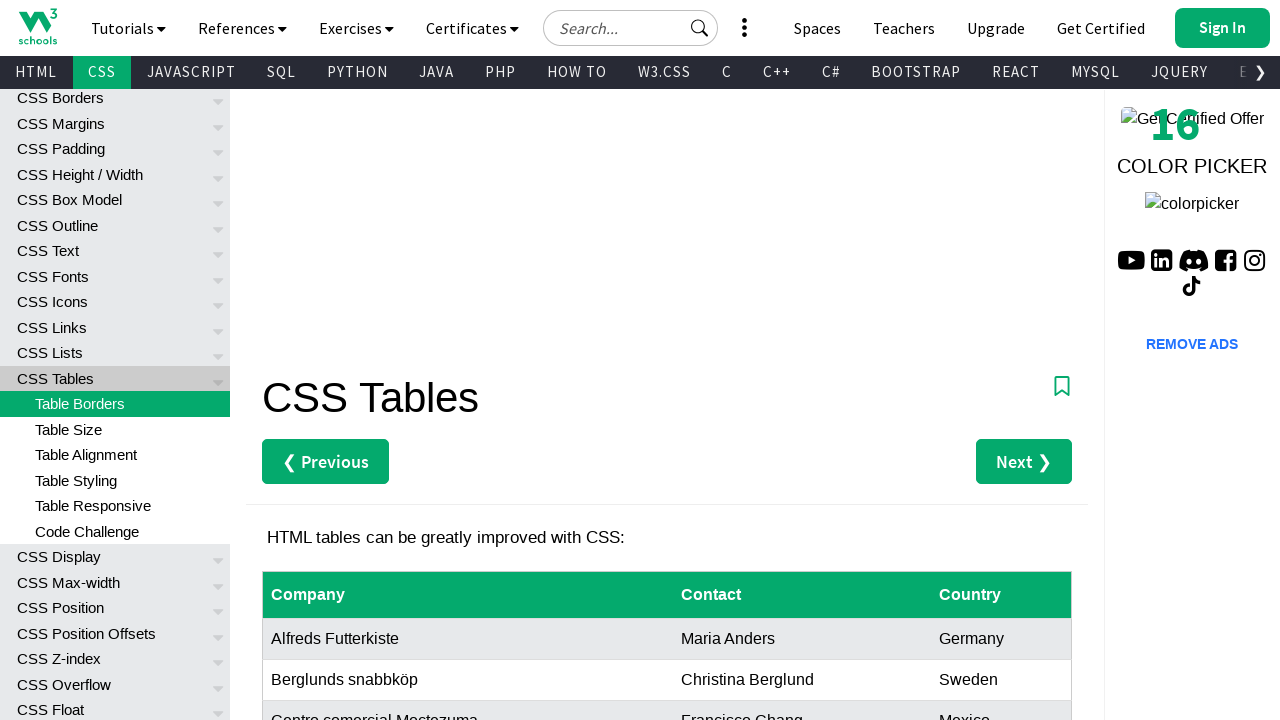

Navigated to W3Schools CSS table tutorial page
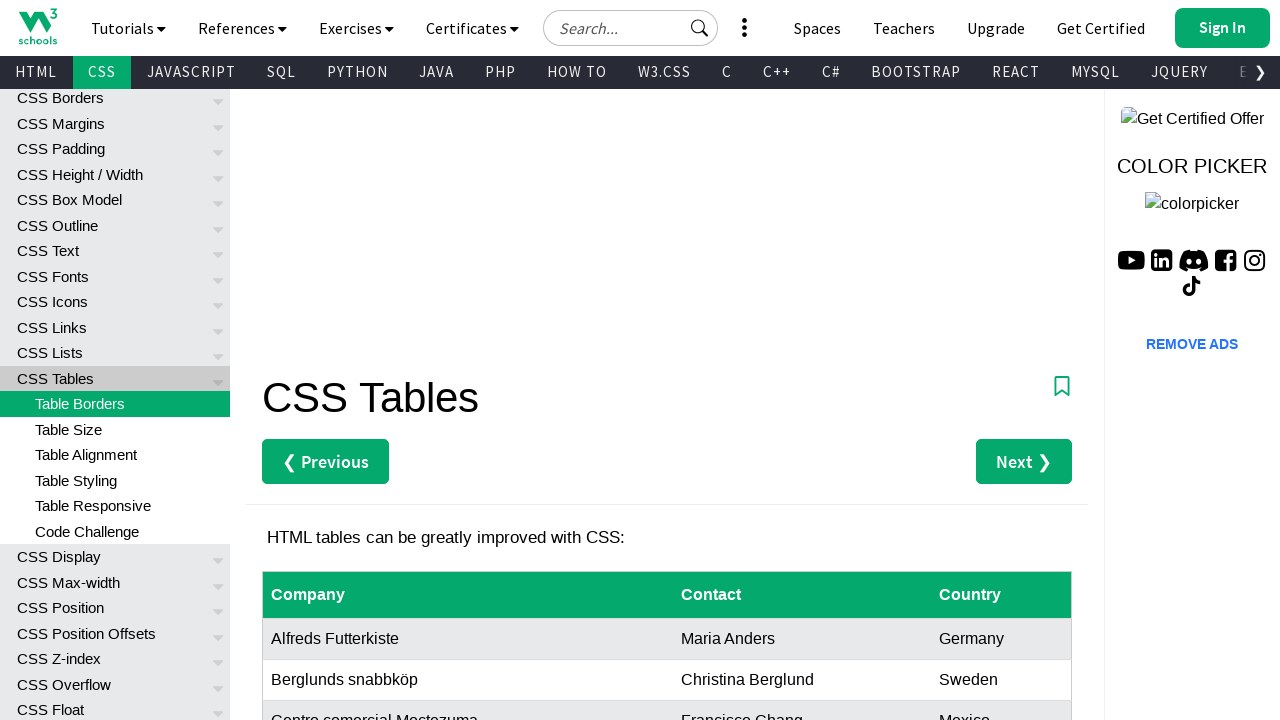

Customers table loaded on the page
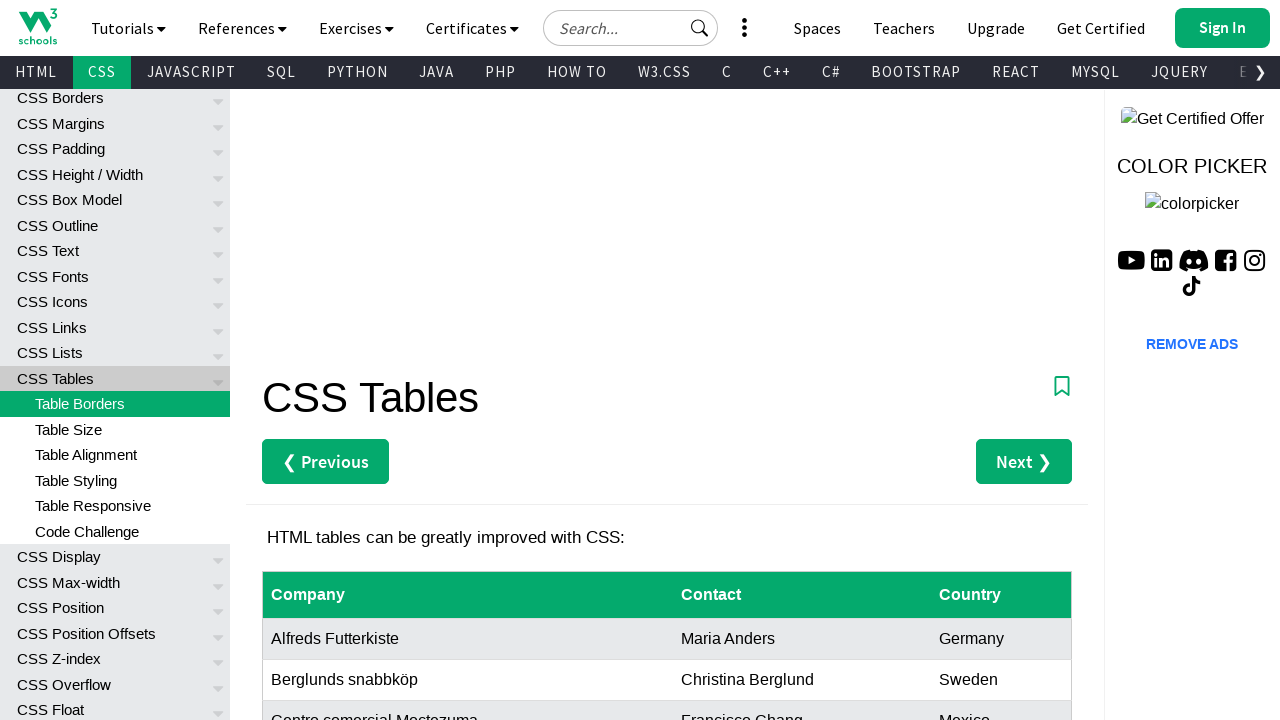

Verified Sweden is present in the customers table
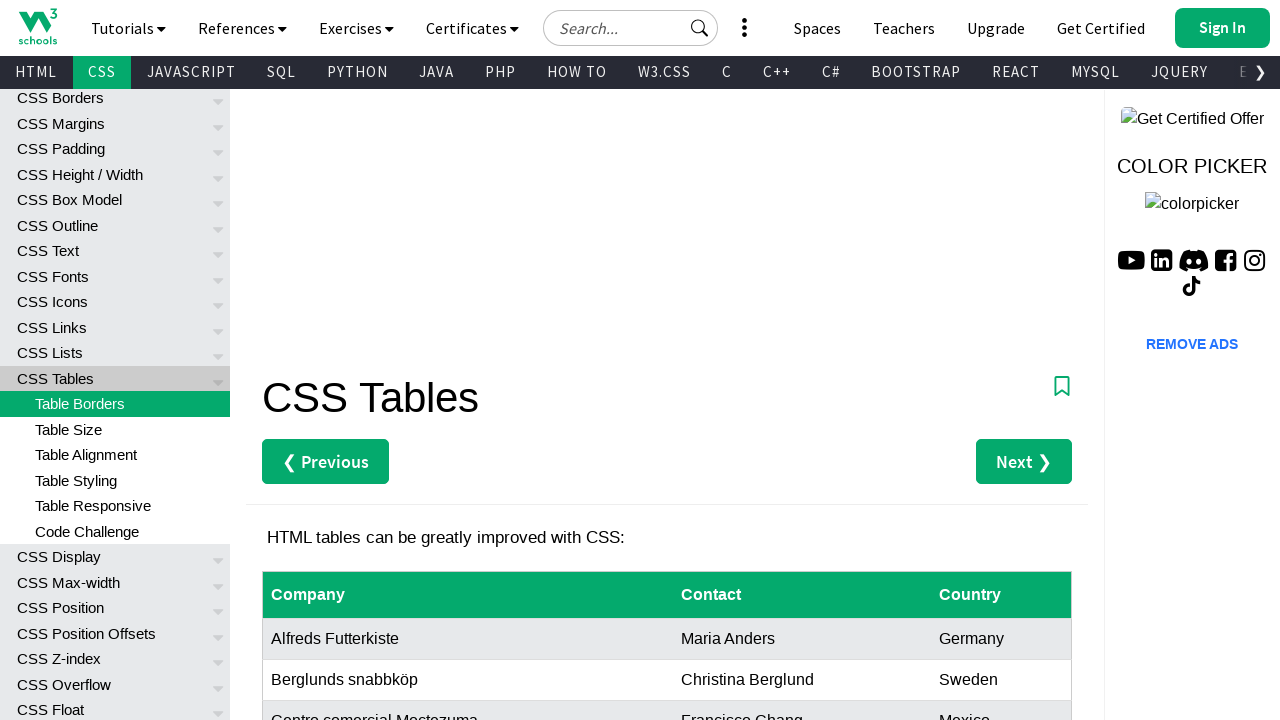

Verified UK is present in the customers table
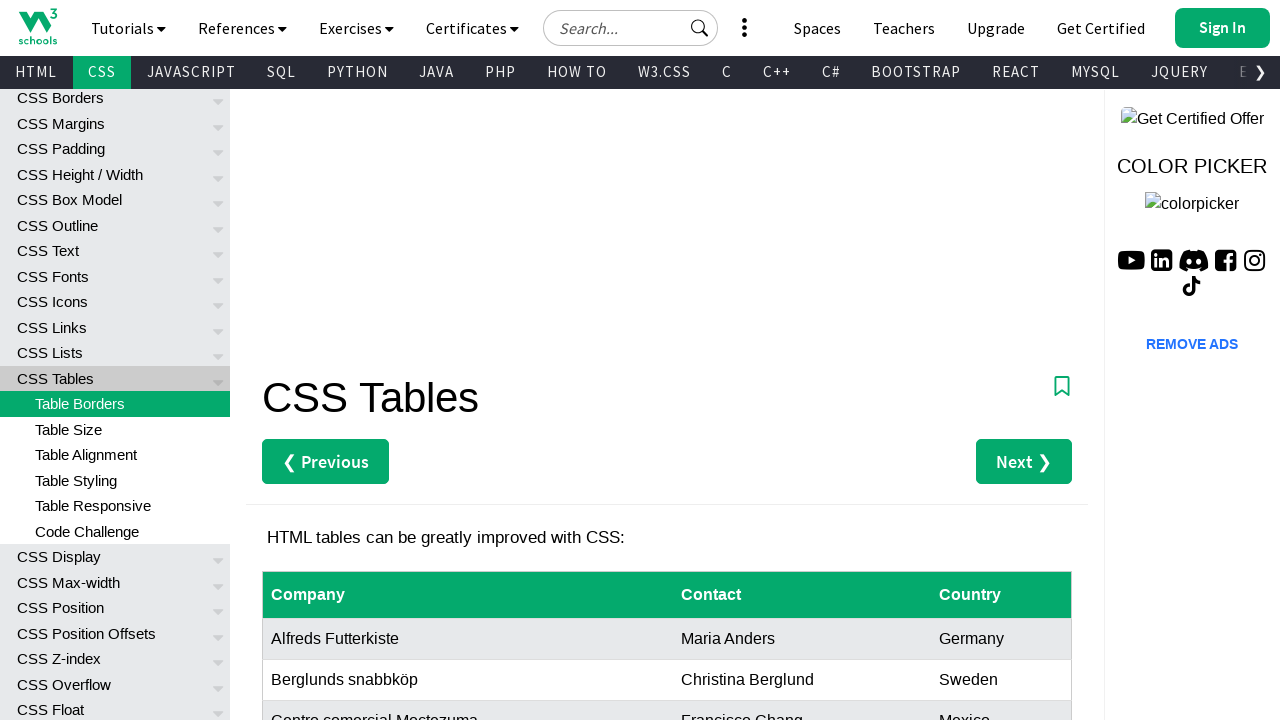

Verified Italy is present in the customers table
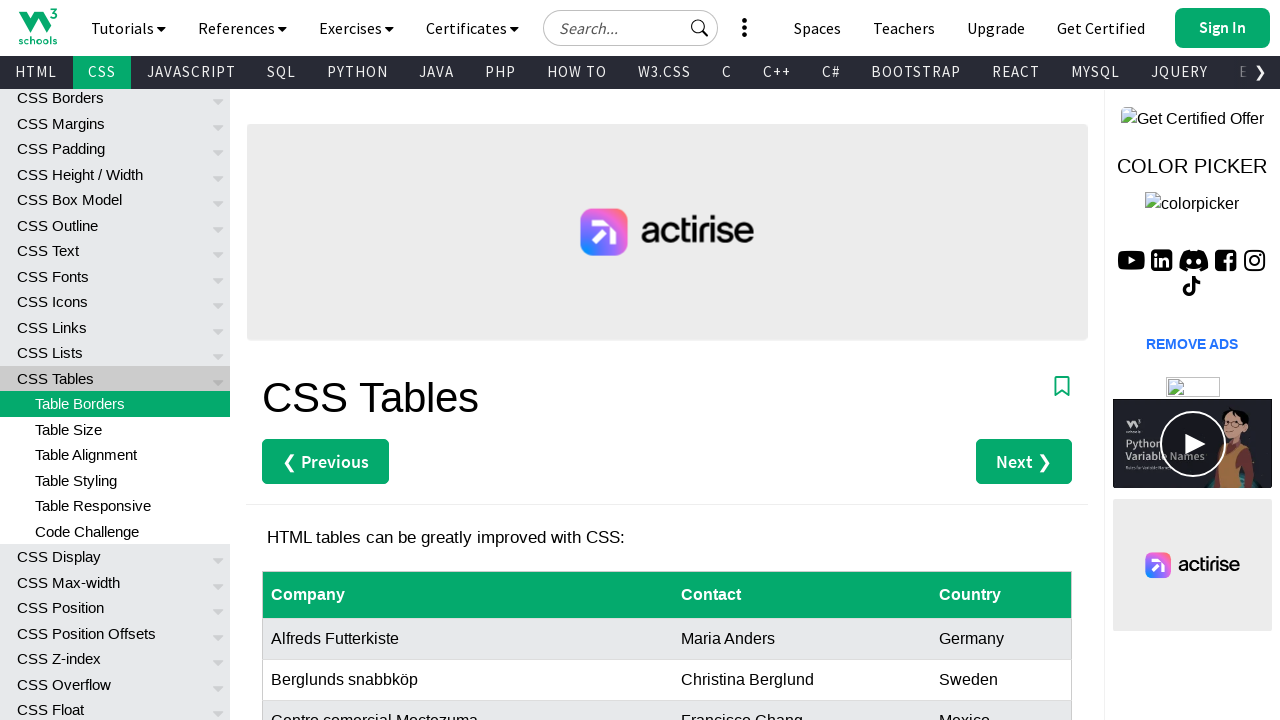

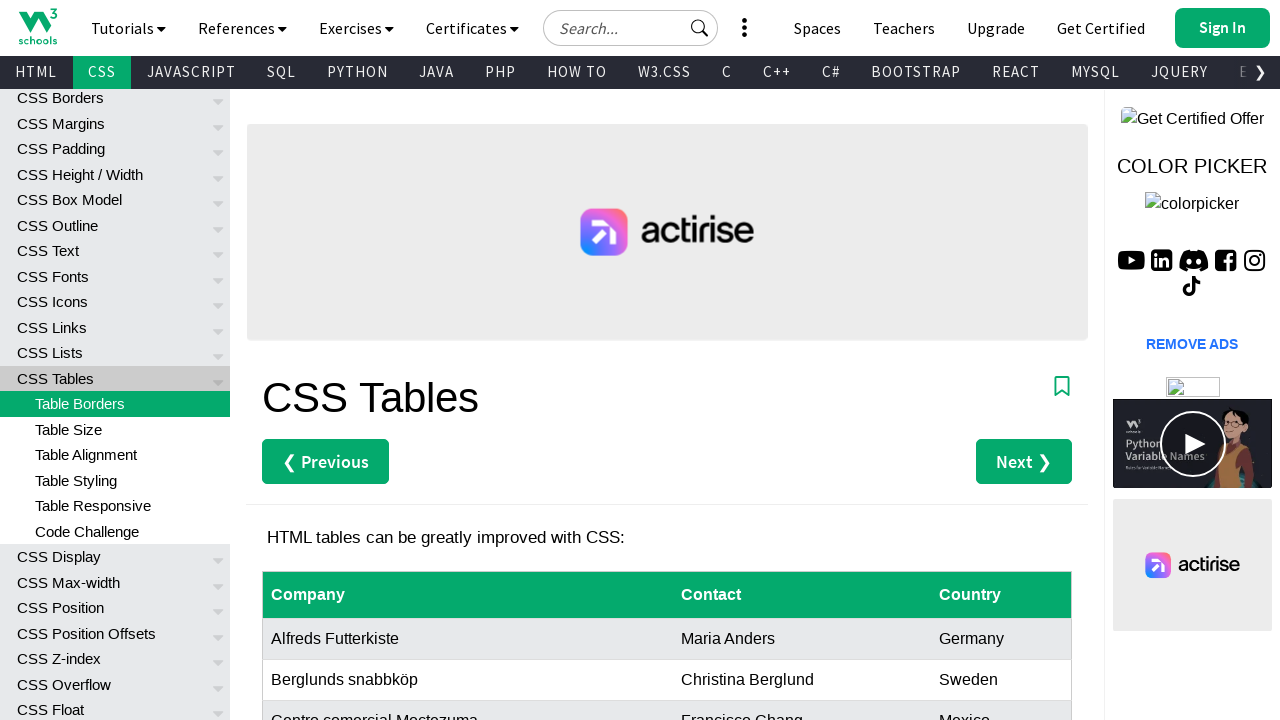